Tests iframe switching functionality by navigating to W3Schools JavaScript tryit editor, switching to the result iframe, and clicking a button inside it.

Starting URL: https://www.w3schools.com/js/tryit.asp?filename=tryjs_myfirst

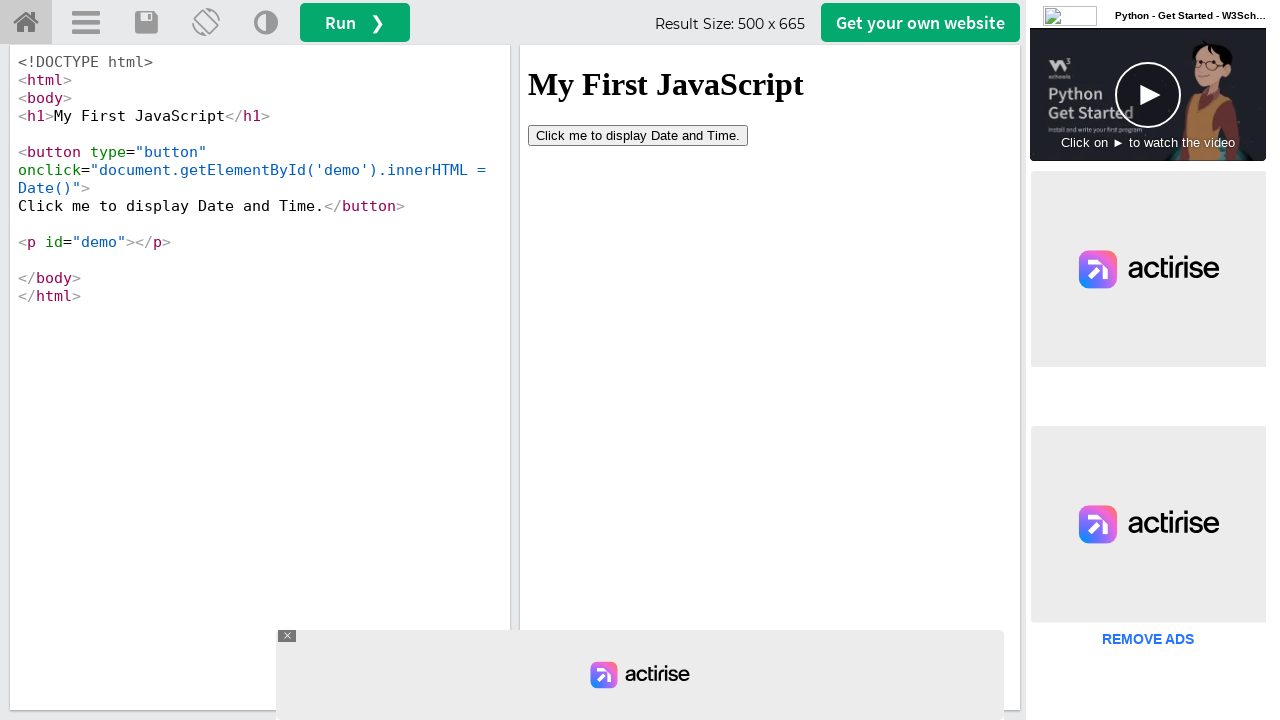

Waited for result iframe to load
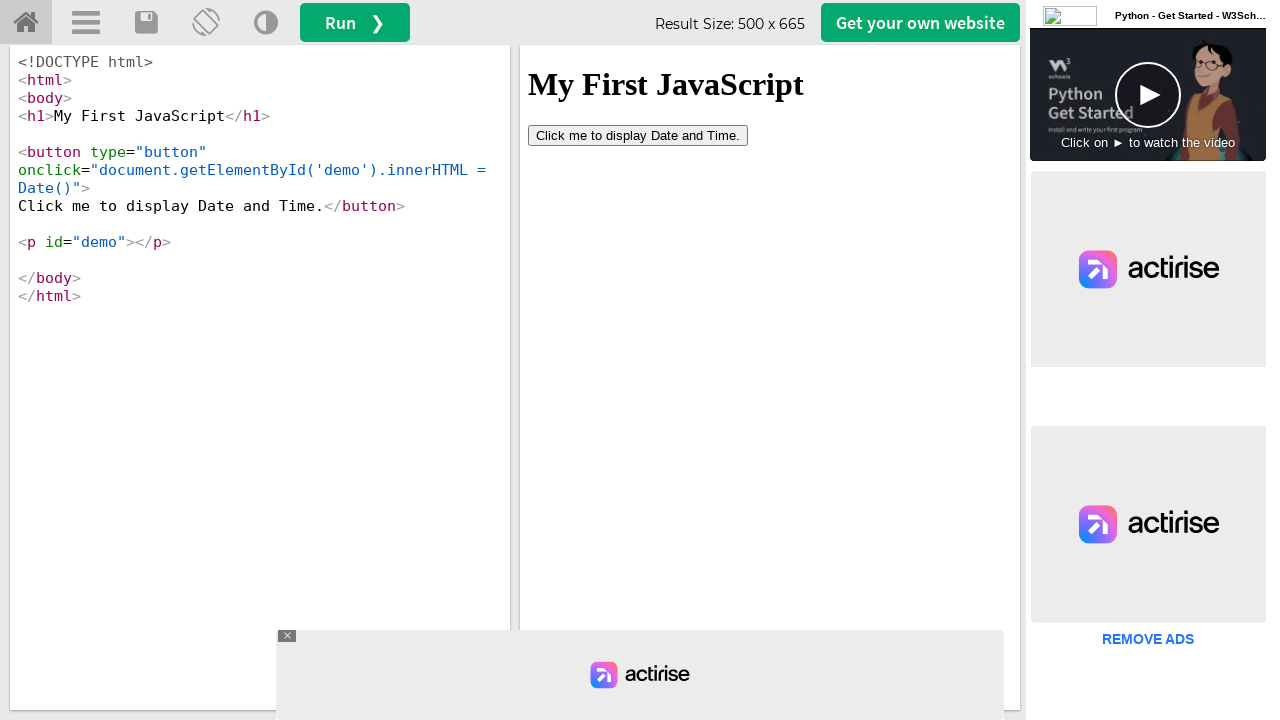

Switched to result iframe
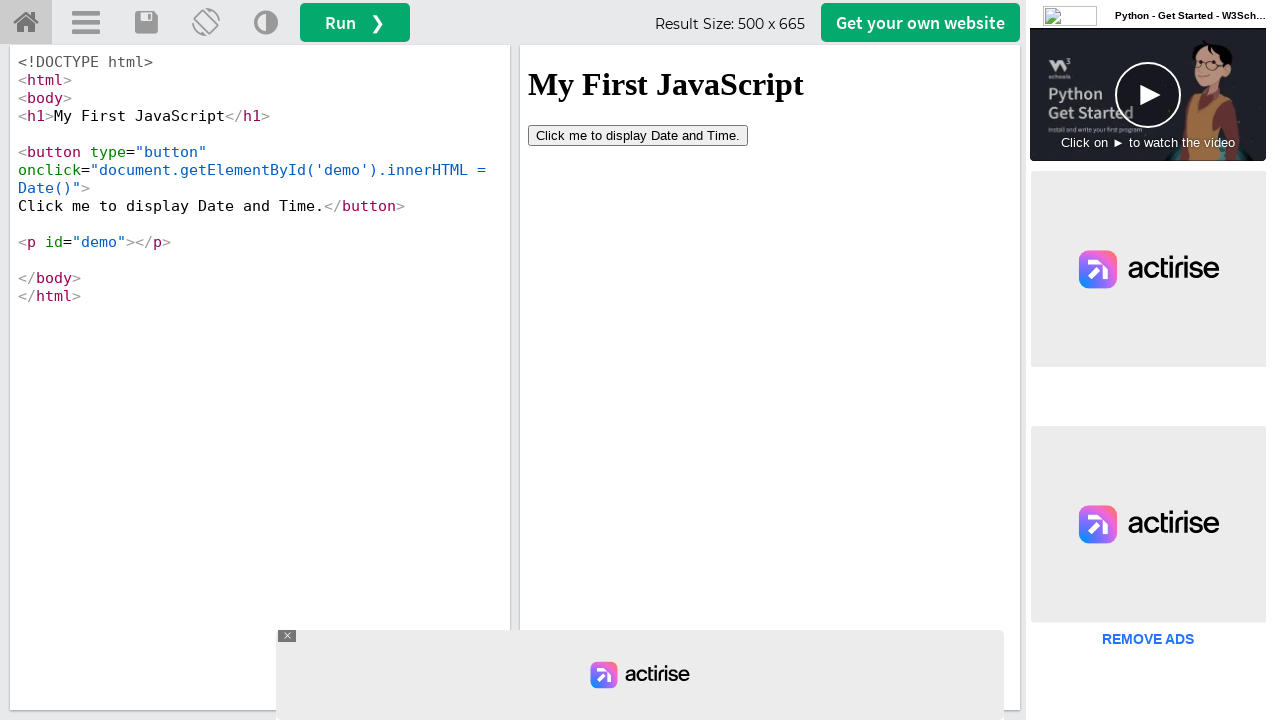

Clicked button inside the iframe at (638, 135) on #iframeResult >> internal:control=enter-frame >> button[type='button']
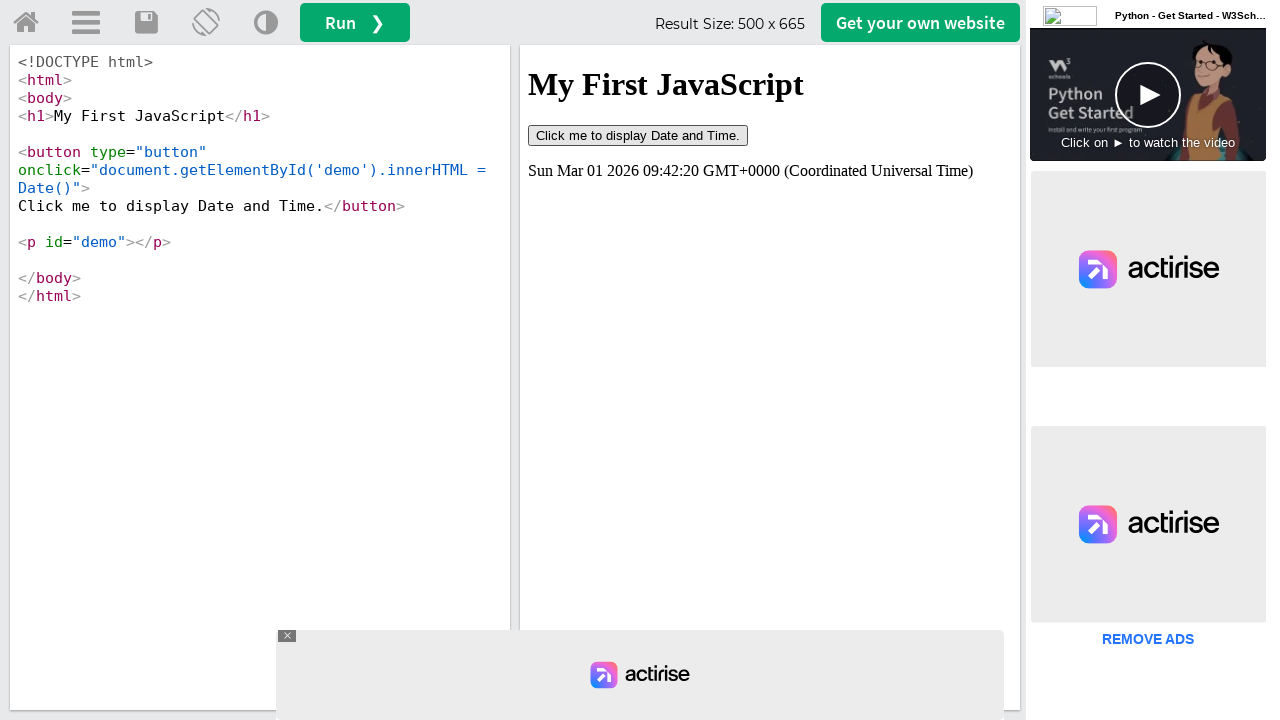

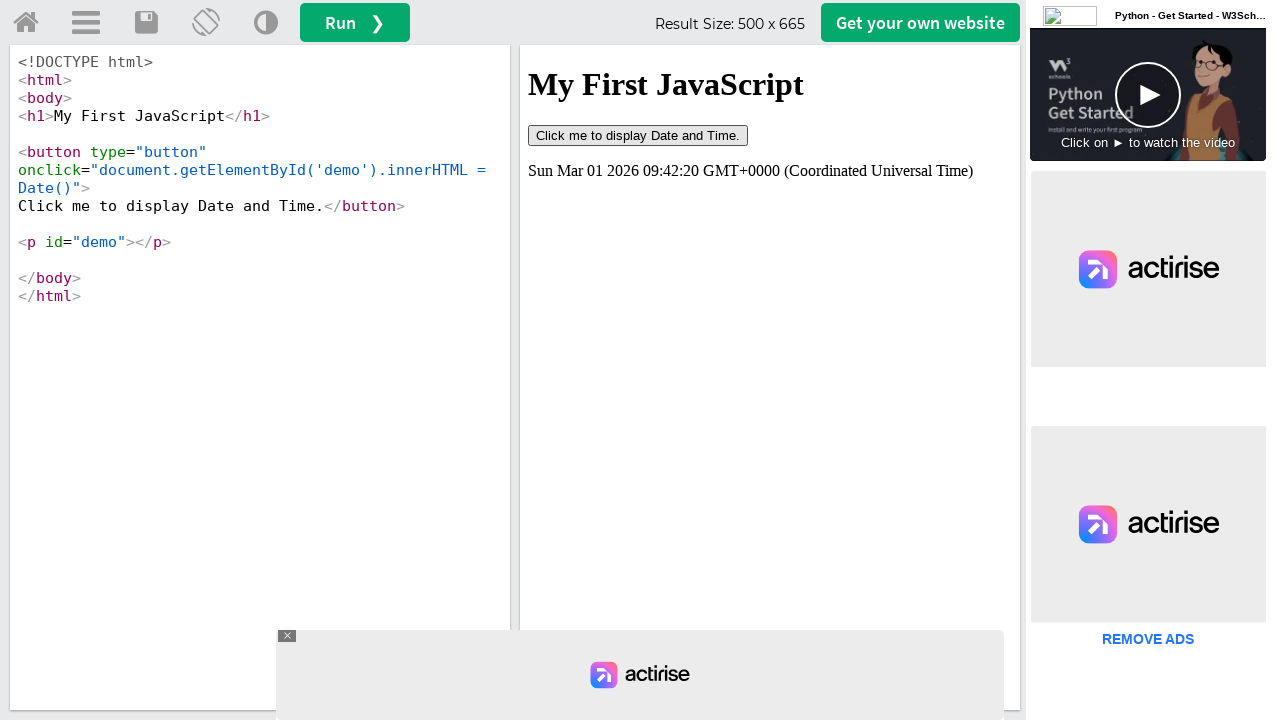